Tests window switching functionality by navigating to a page, clicking a link that opens a new window, switching to the new window to verify its content, and then switching back to the original window to verify the return.

Starting URL: https://the-internet.herokuapp.com/windows

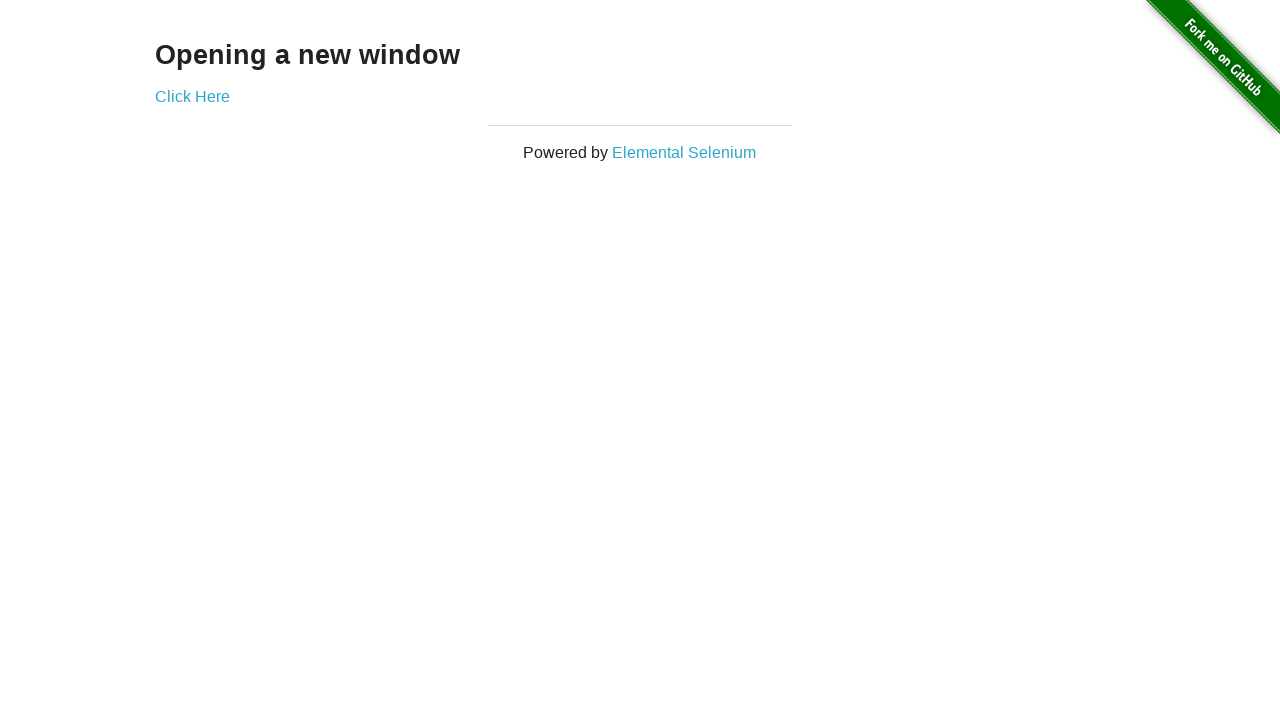

Located h3 heading element on page
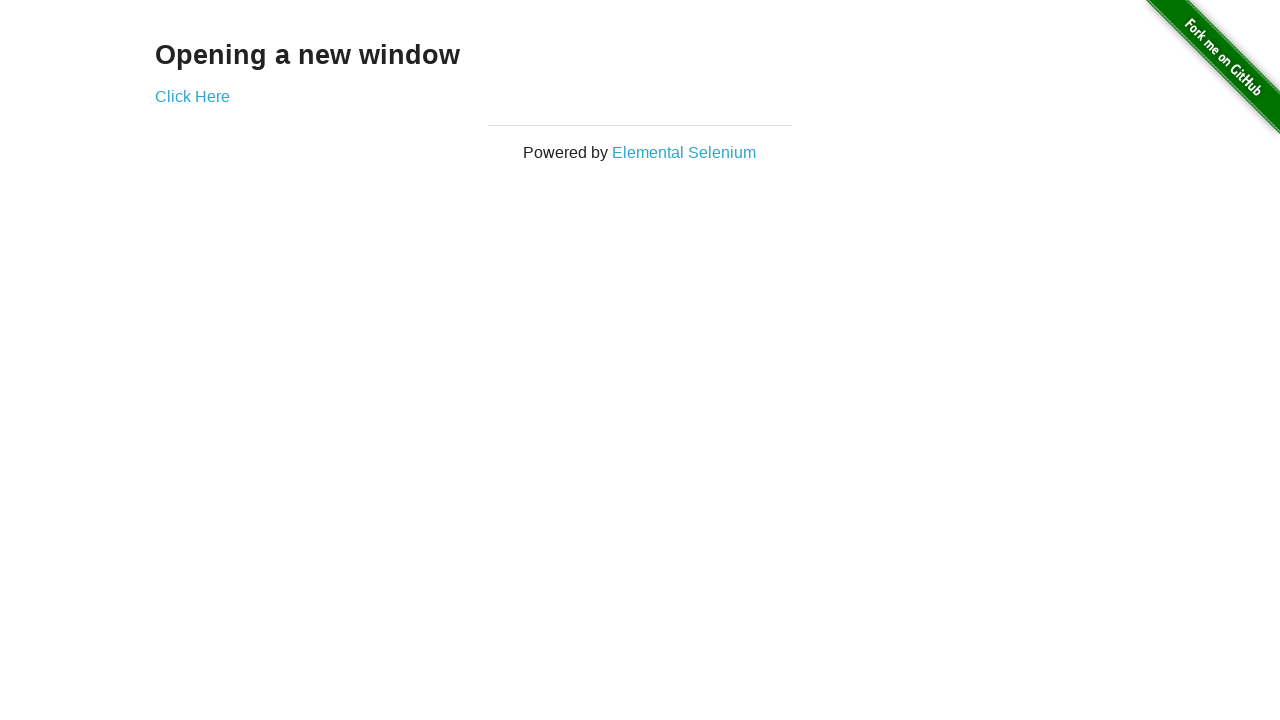

Verified heading text is 'Opening a new window'
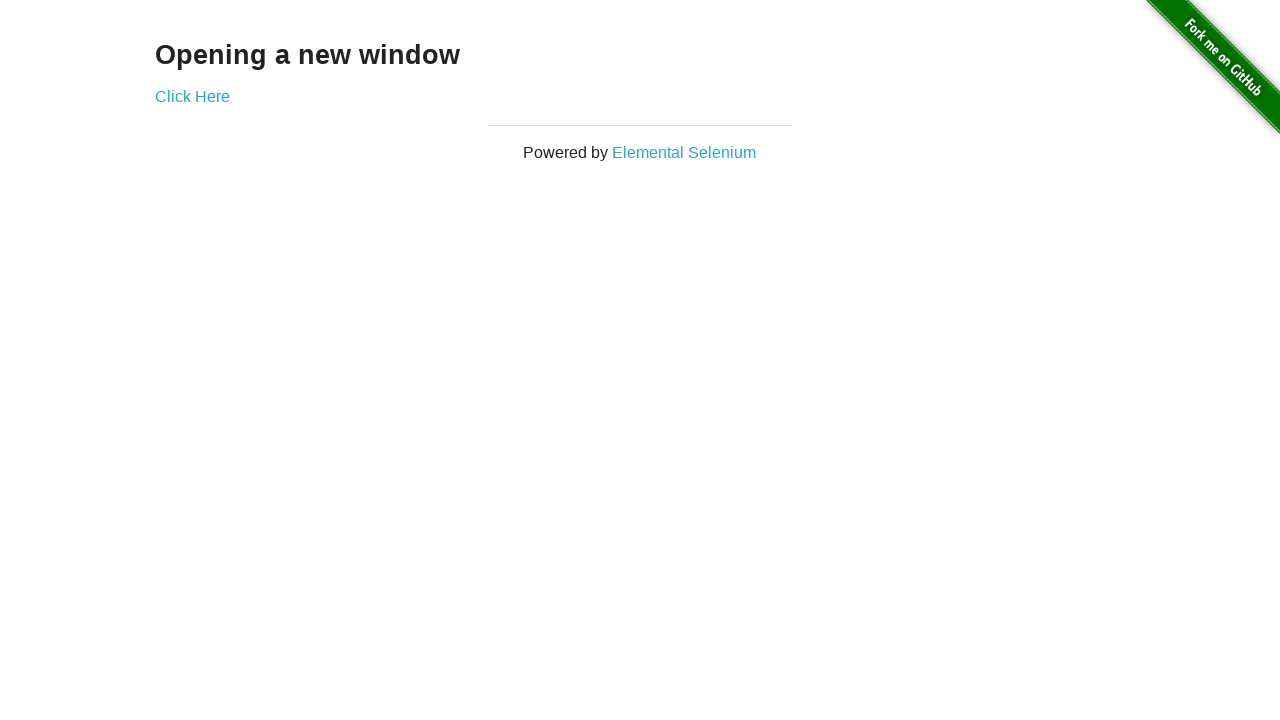

Verified page title is 'The Internet'
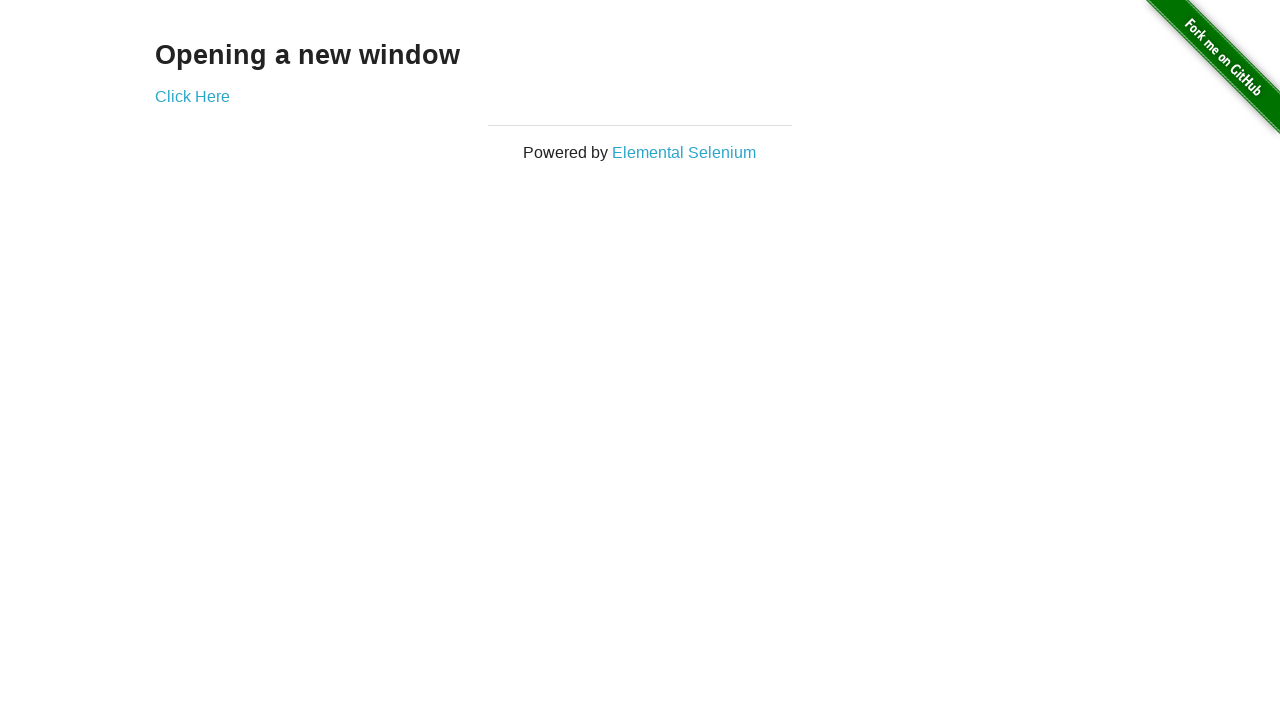

Clicked 'Click Here' link to open new window at (192, 96) on xpath=//*[text()='Click Here']
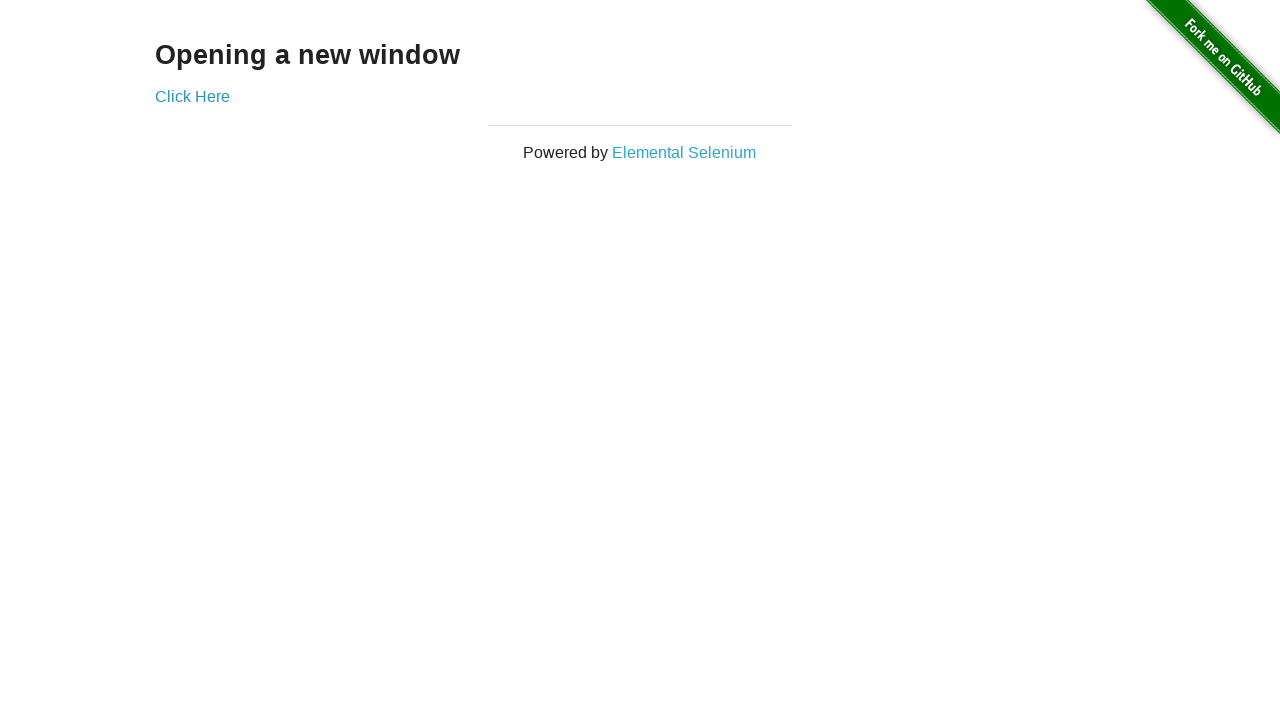

Captured new window page object
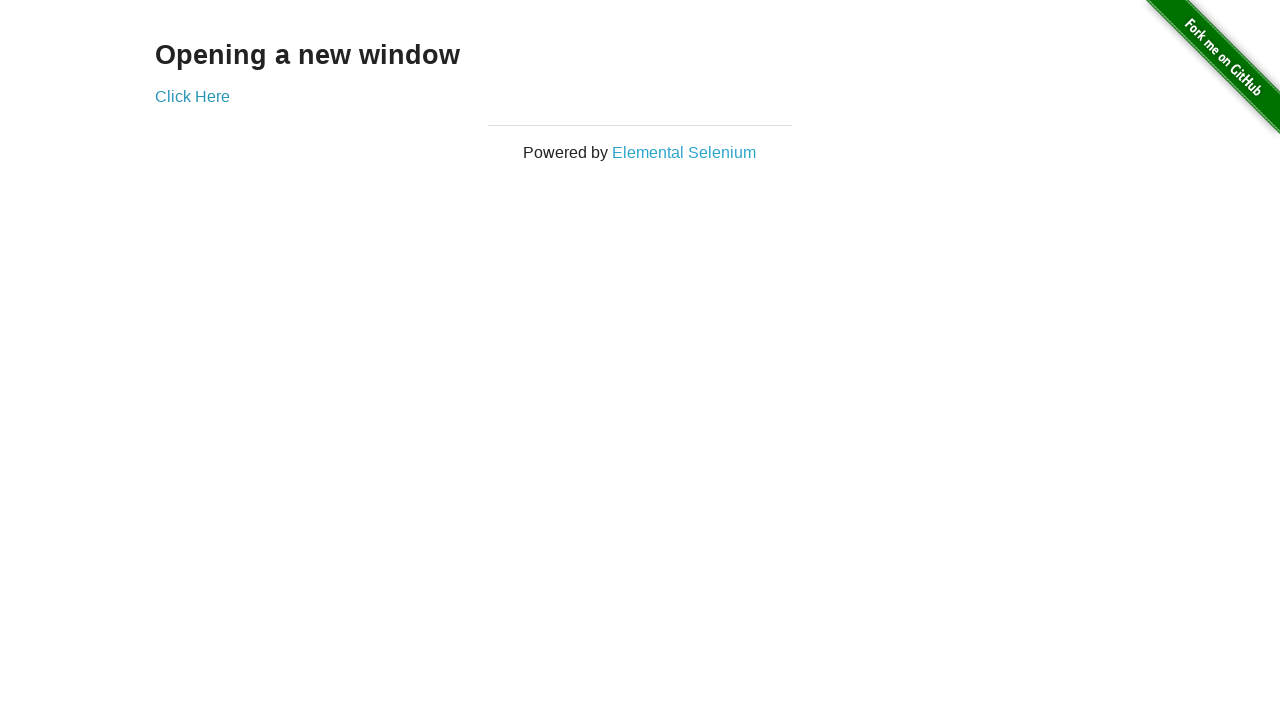

Waited for new window to fully load
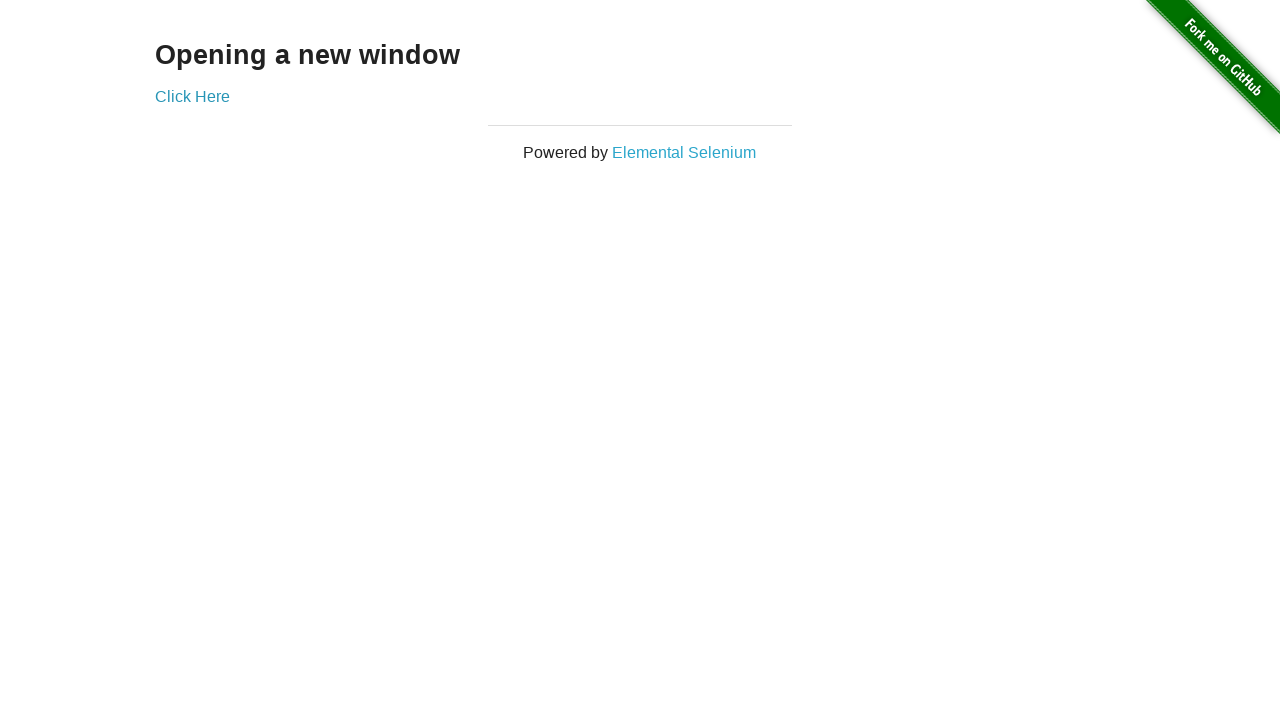

Verified new window title is 'New Window'
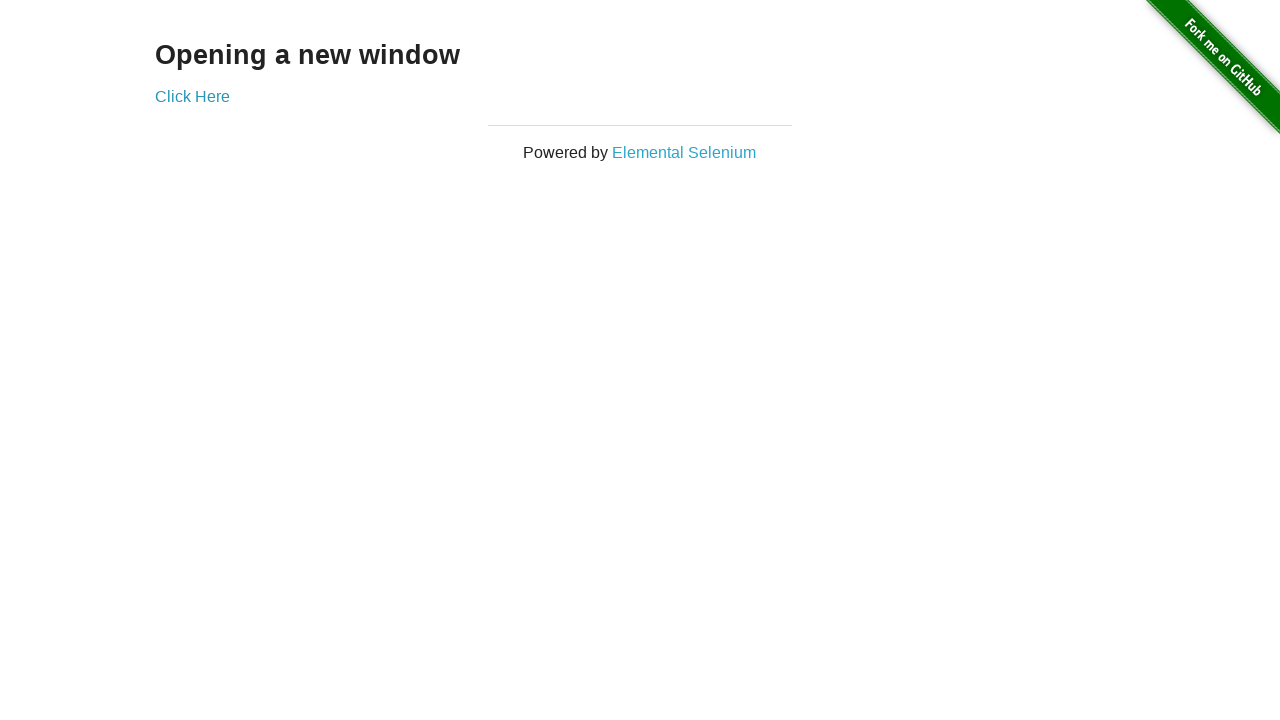

Located h3 heading element in new window
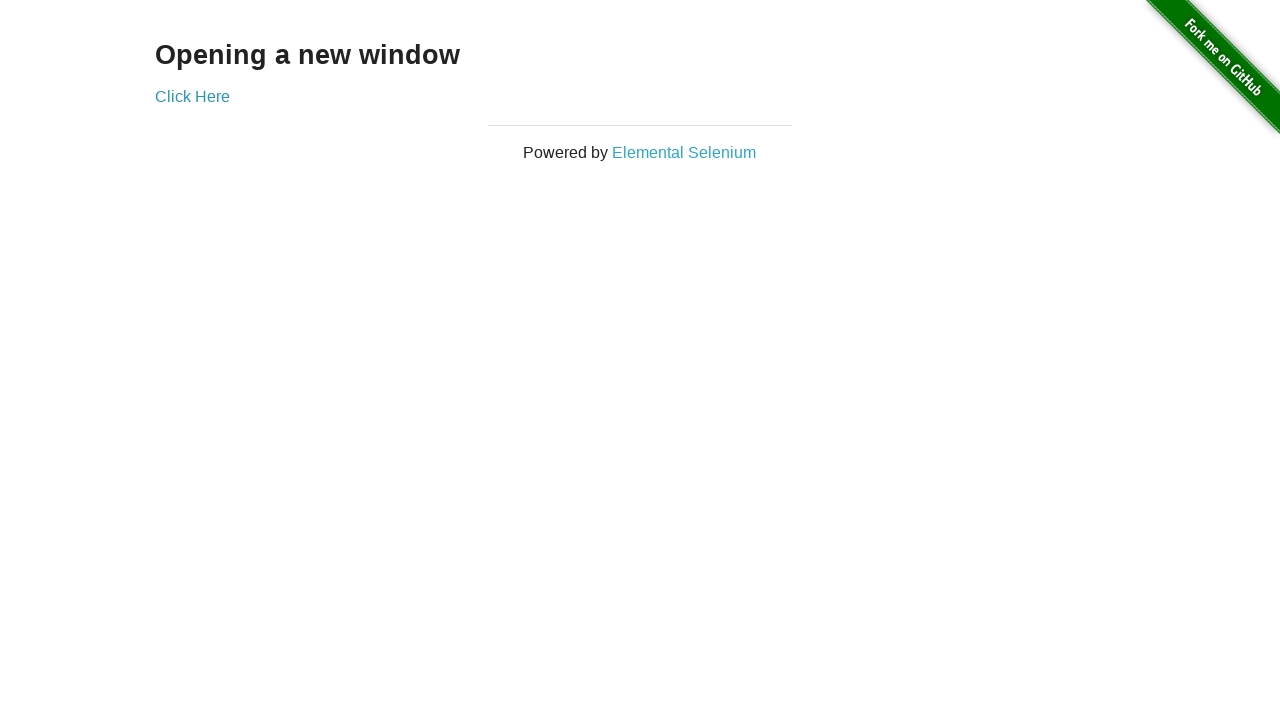

Verified new window heading text is 'New Window'
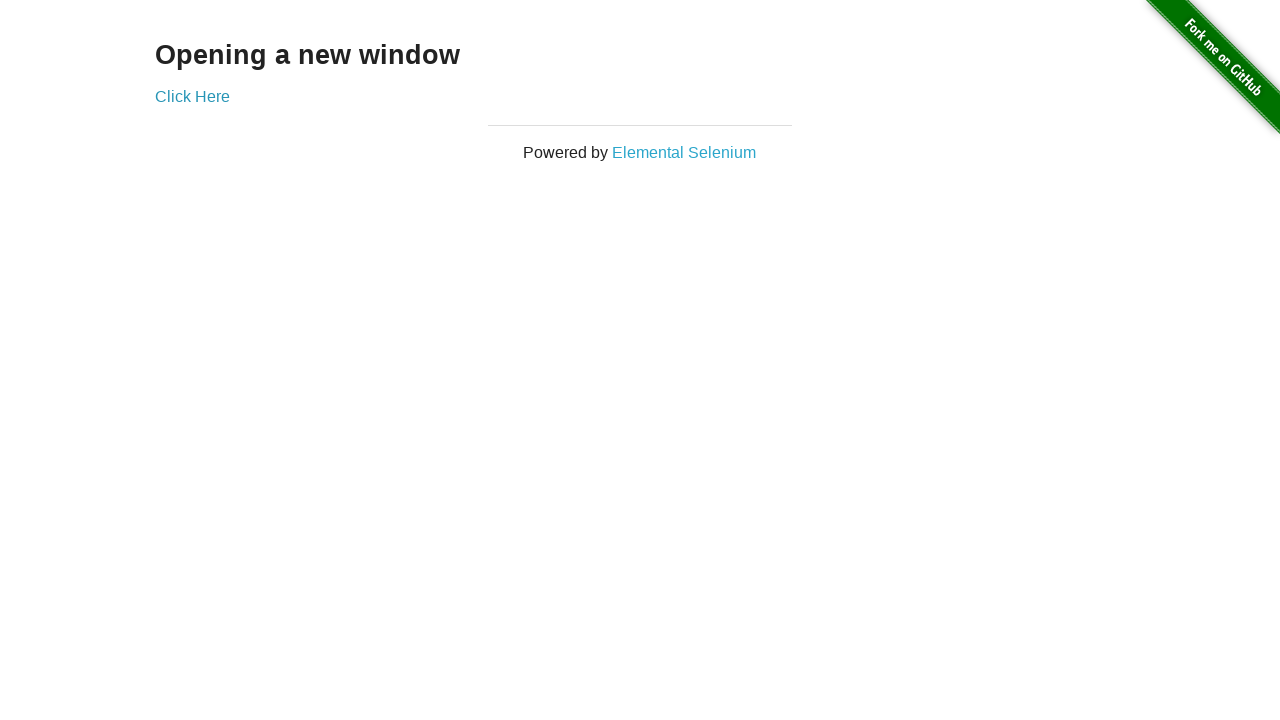

Switched focus back to original window
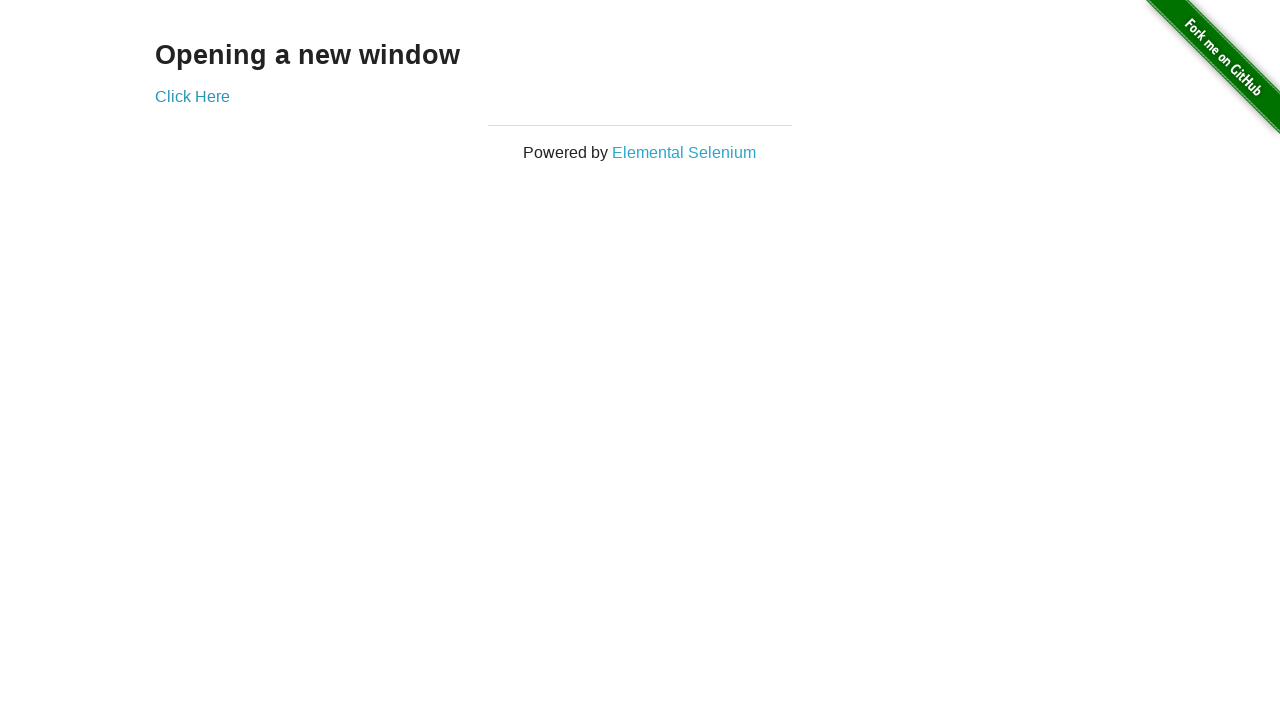

Verified original window title is still 'The Internet'
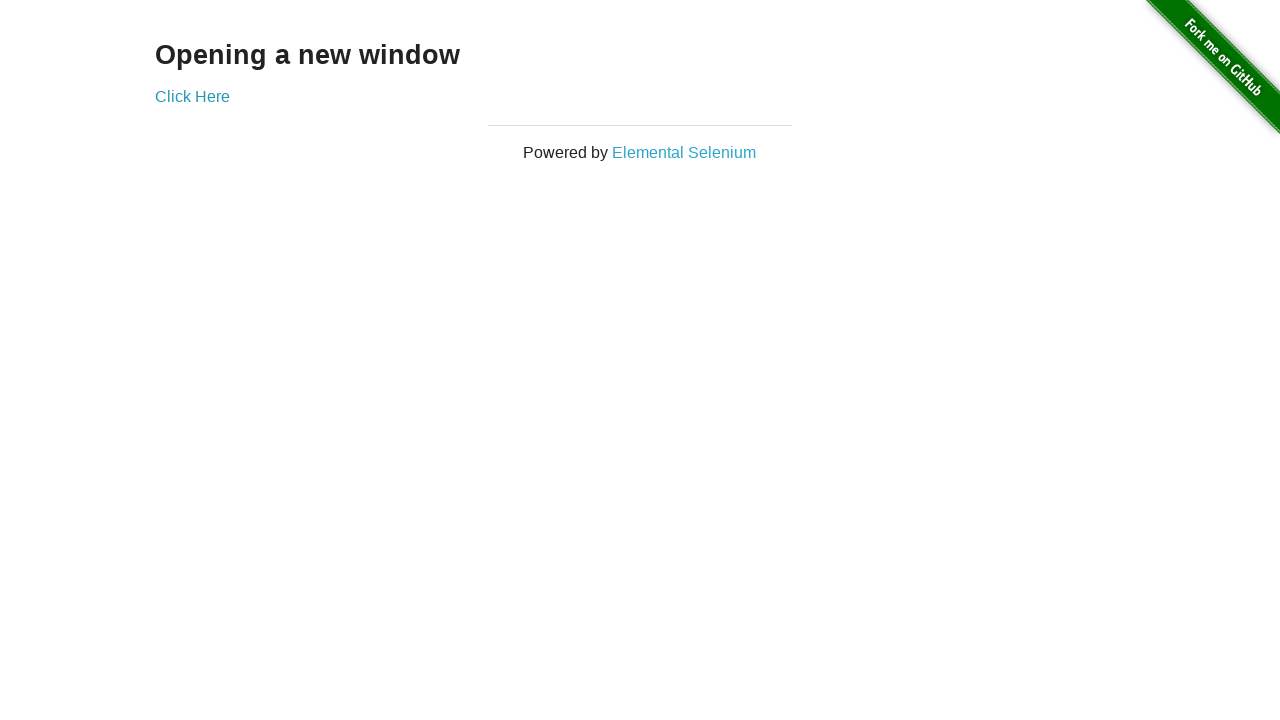

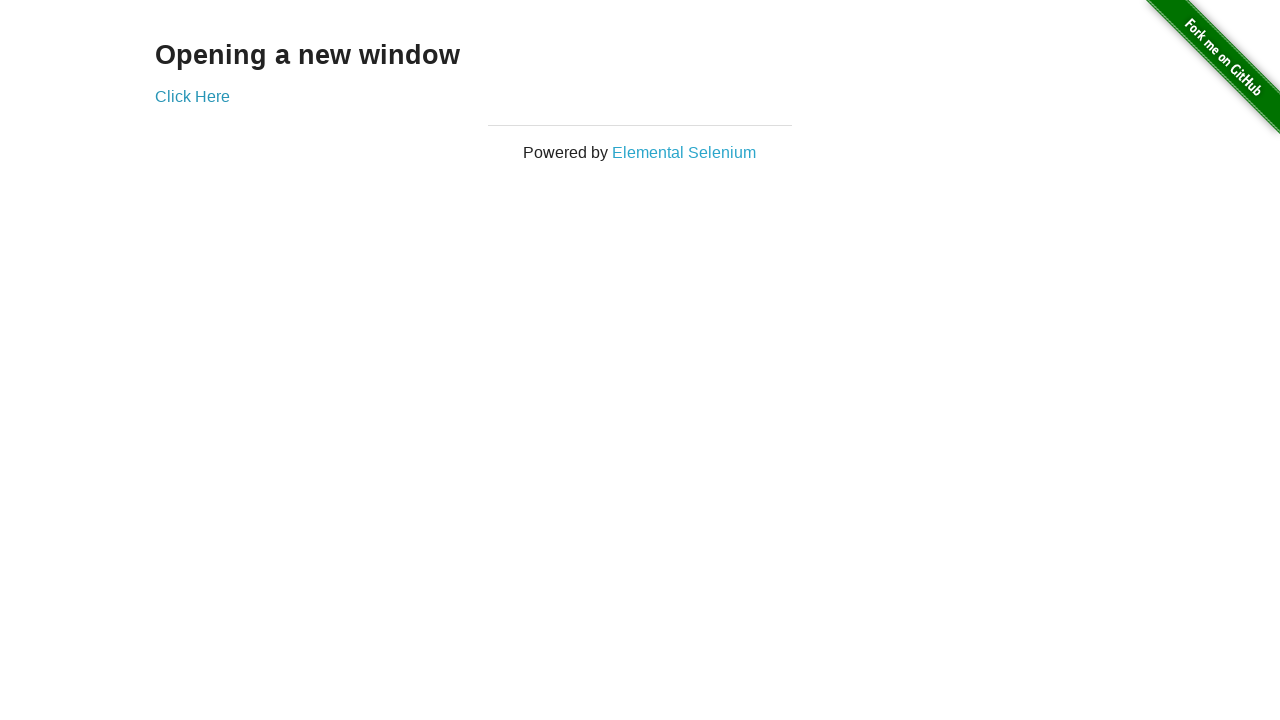